Tests multi-select dropdown functionality by selecting even numbers, deselecting options, and toggling selections on a form

Starting URL: http://Automationbykrishna.com

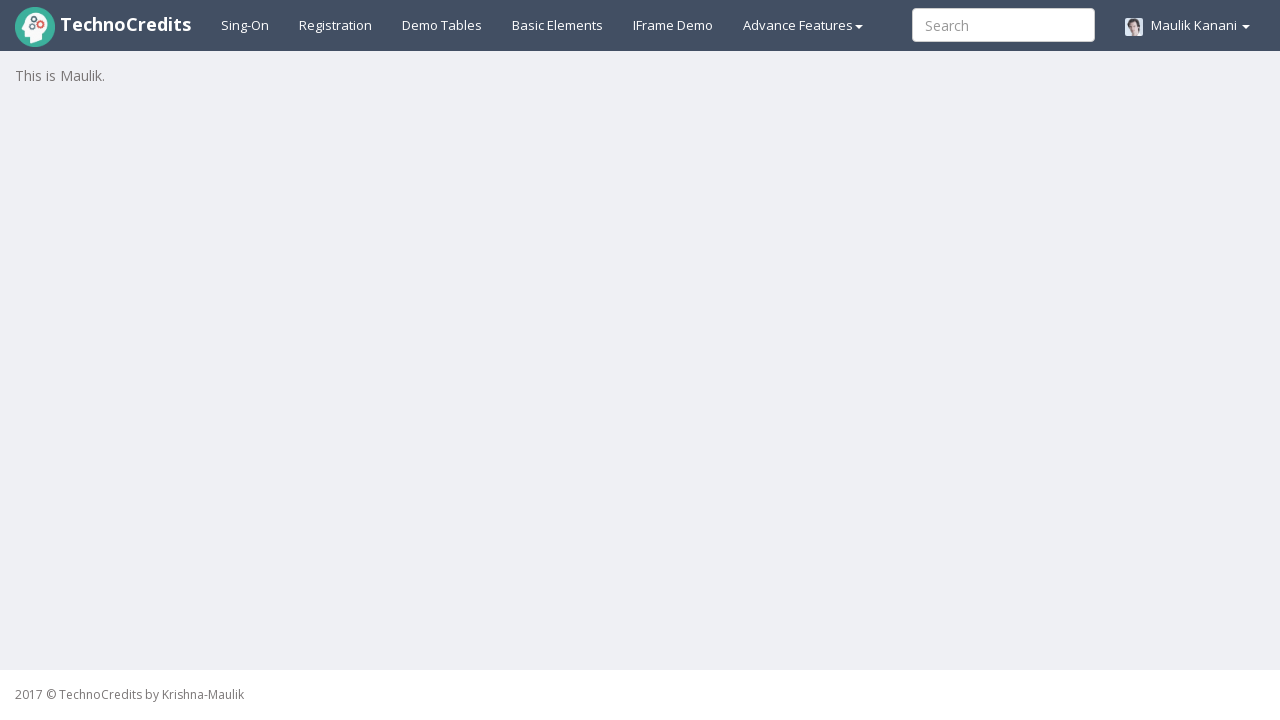

Clicked on basic elements tab at (558, 25) on #basicelements
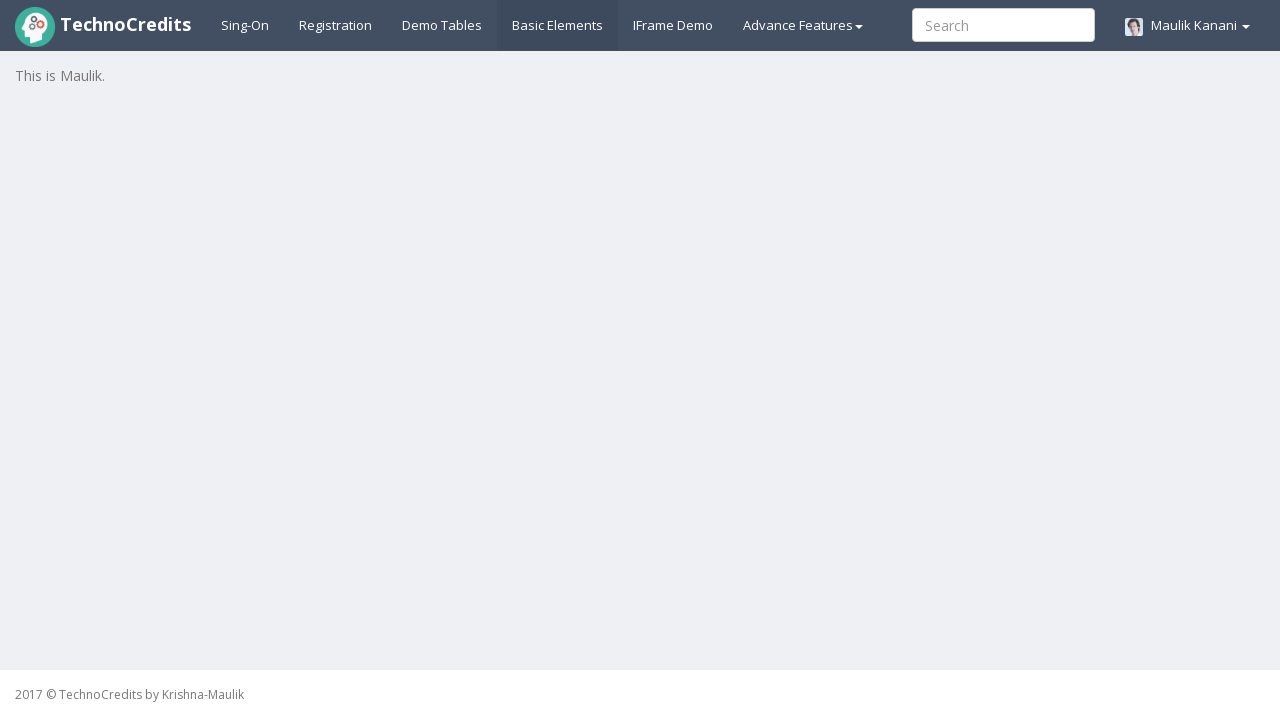

Waited 2 seconds for page to load
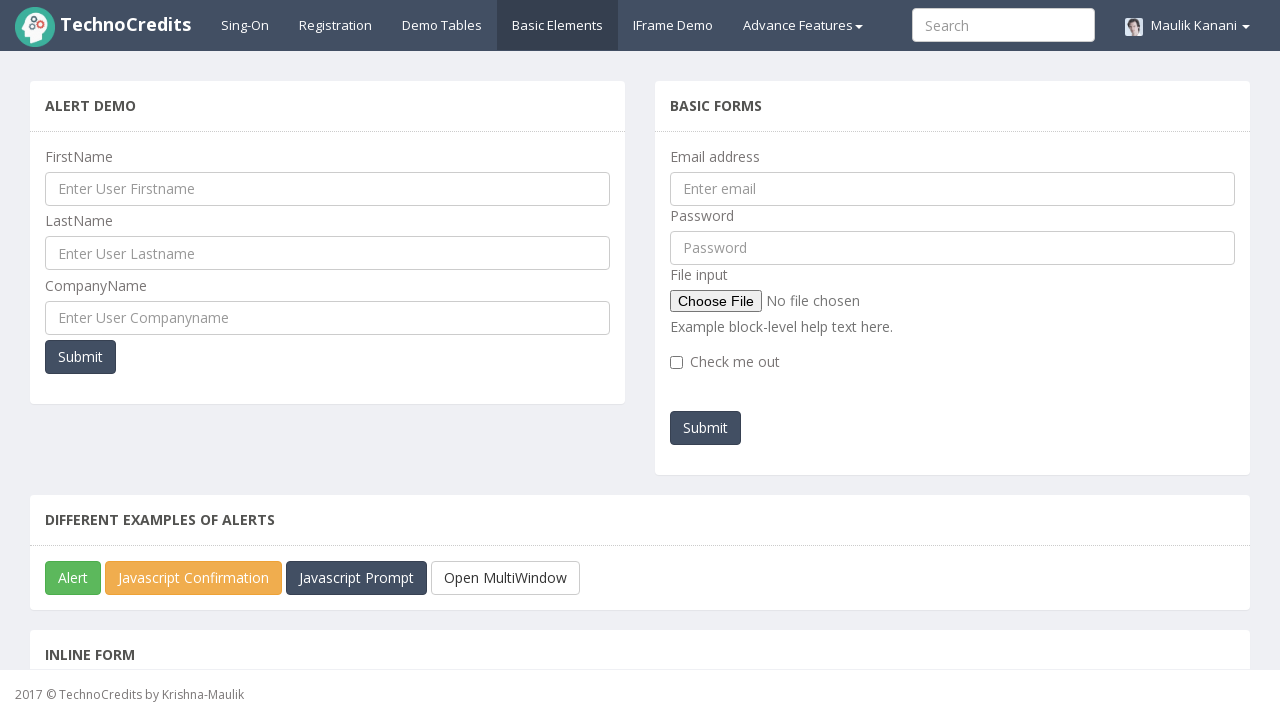

Located the multi-select dropdown element
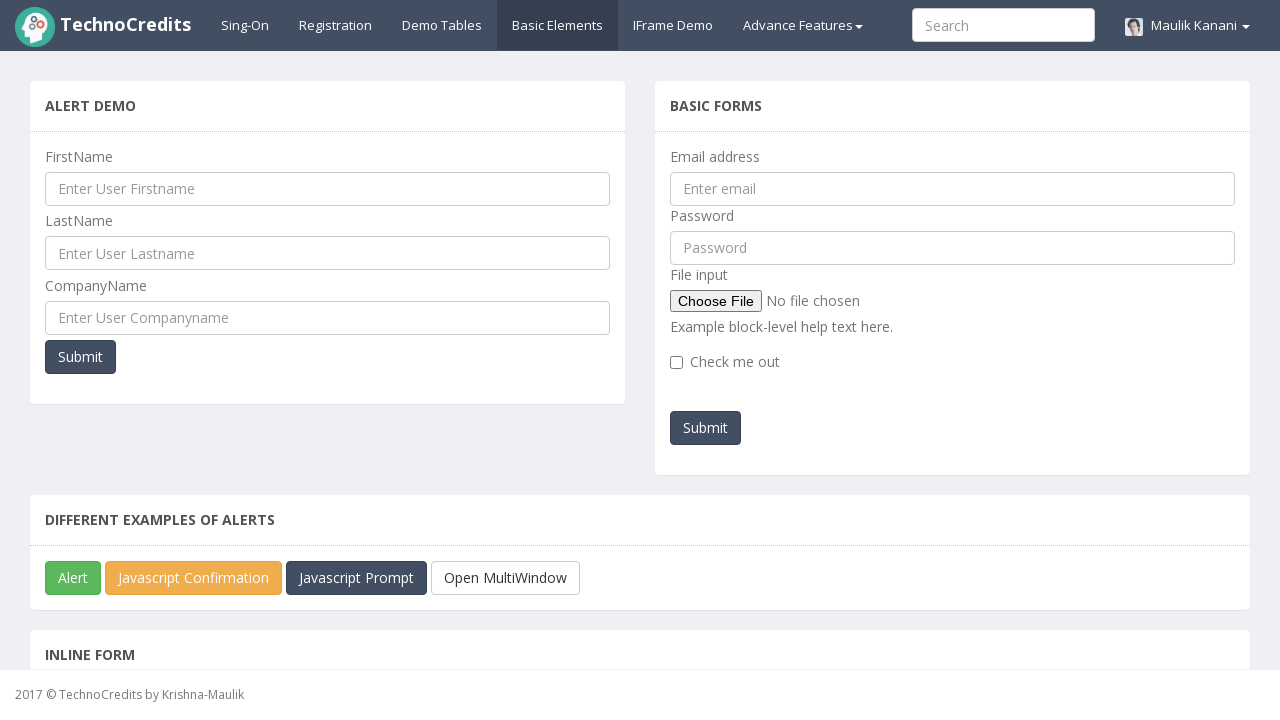

Scrolled dropdown into view
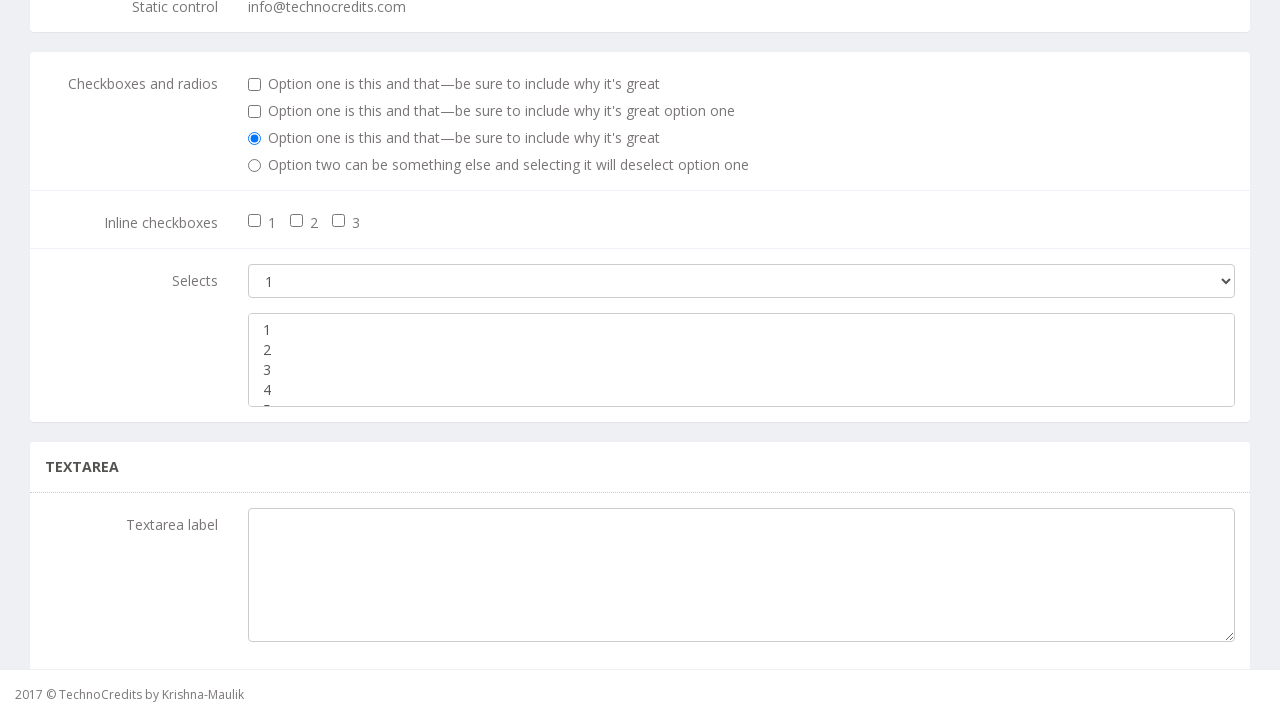

Waited 3 seconds for dropdown to be ready
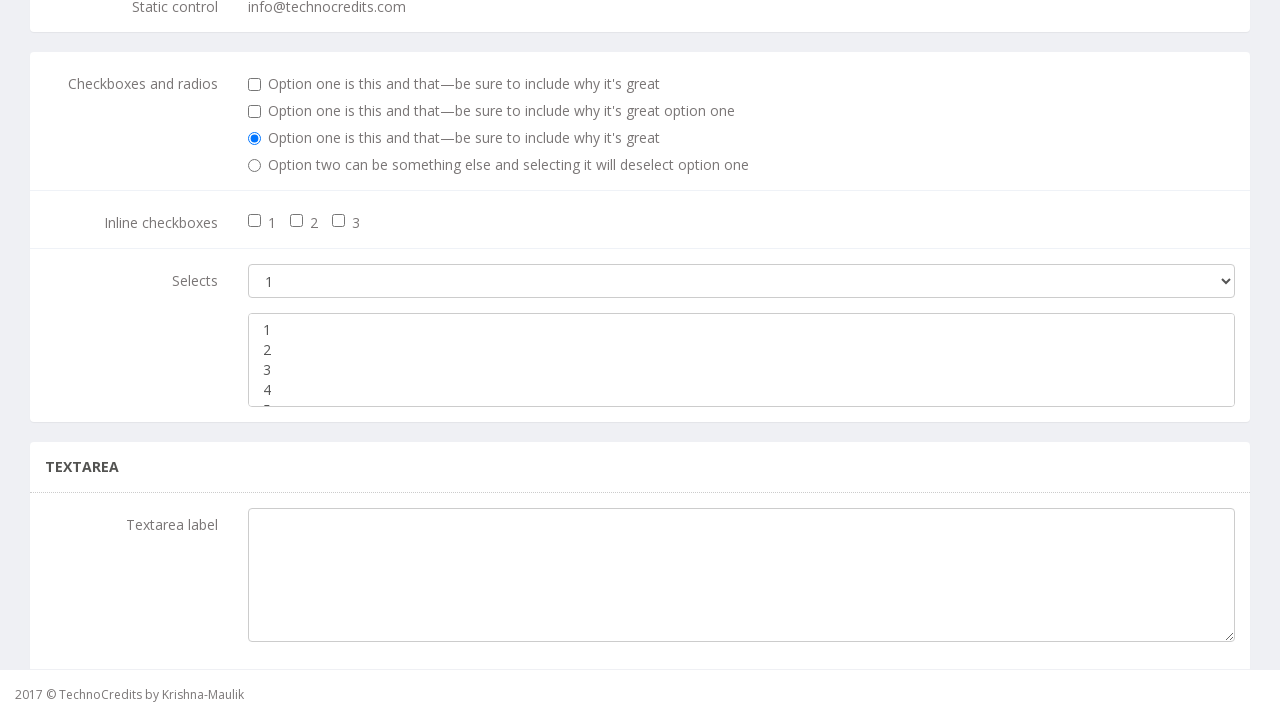

Retrieved all 5 options from dropdown
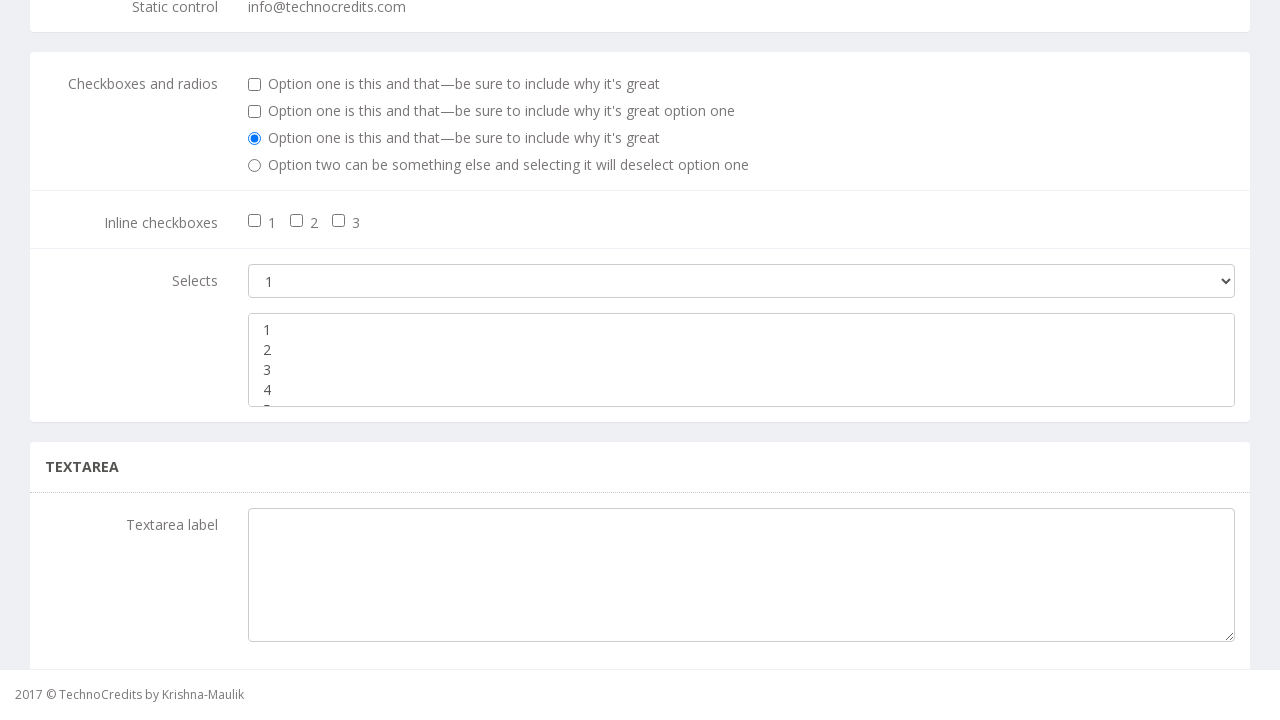

Selected even number: 2 on xpath=//div[@class='col-lg-10']/select[2]
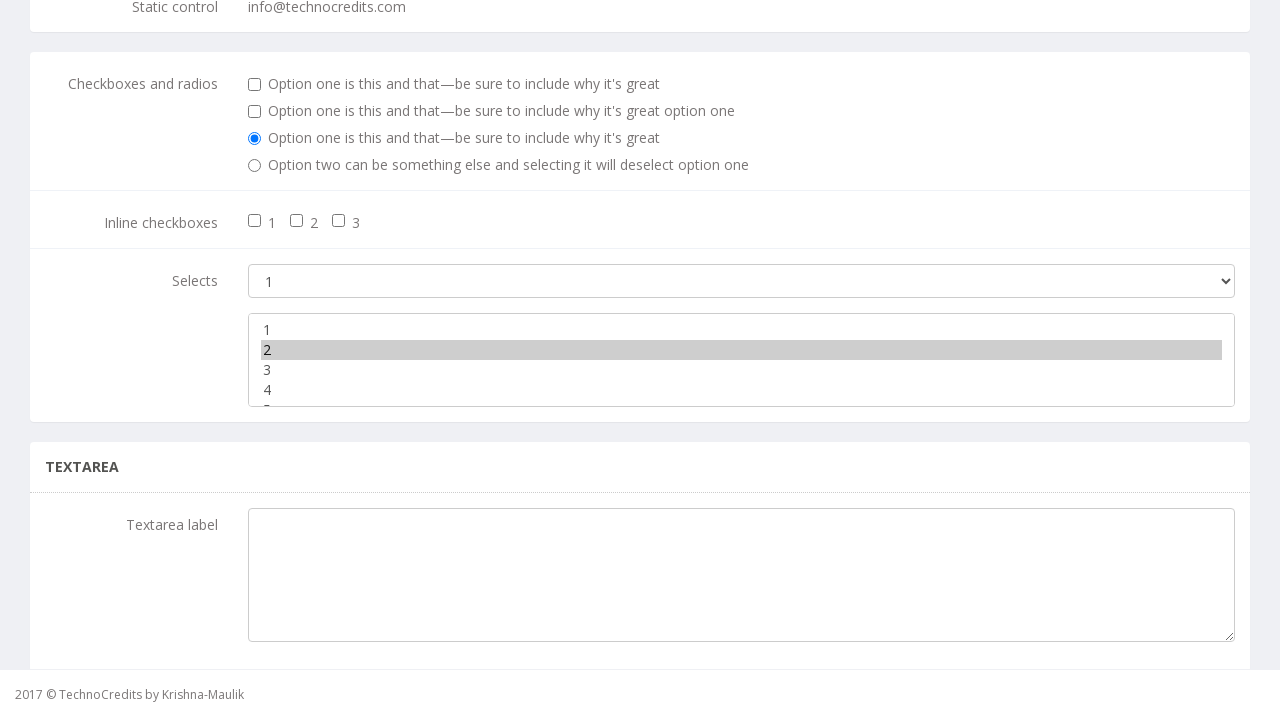

Selected even number: 4 on xpath=//div[@class='col-lg-10']/select[2]
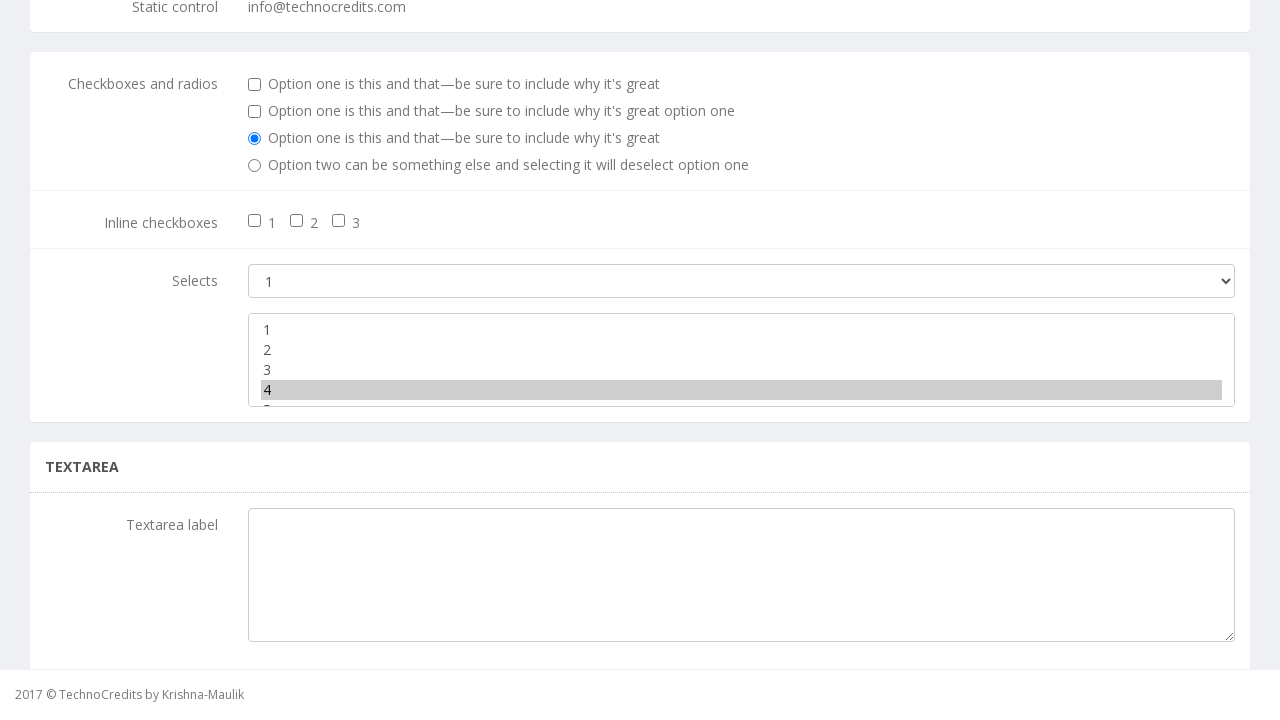

Waited 4 seconds after selecting even numbers
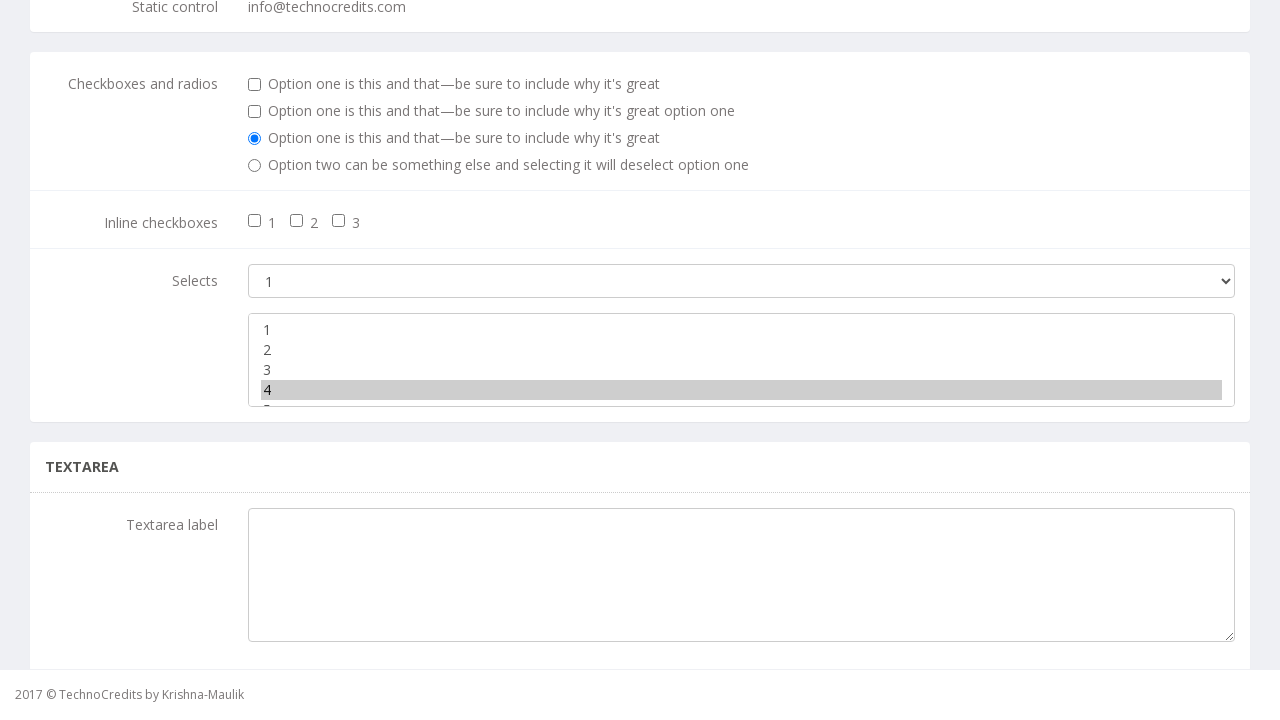

Retrieved first selected option: 4
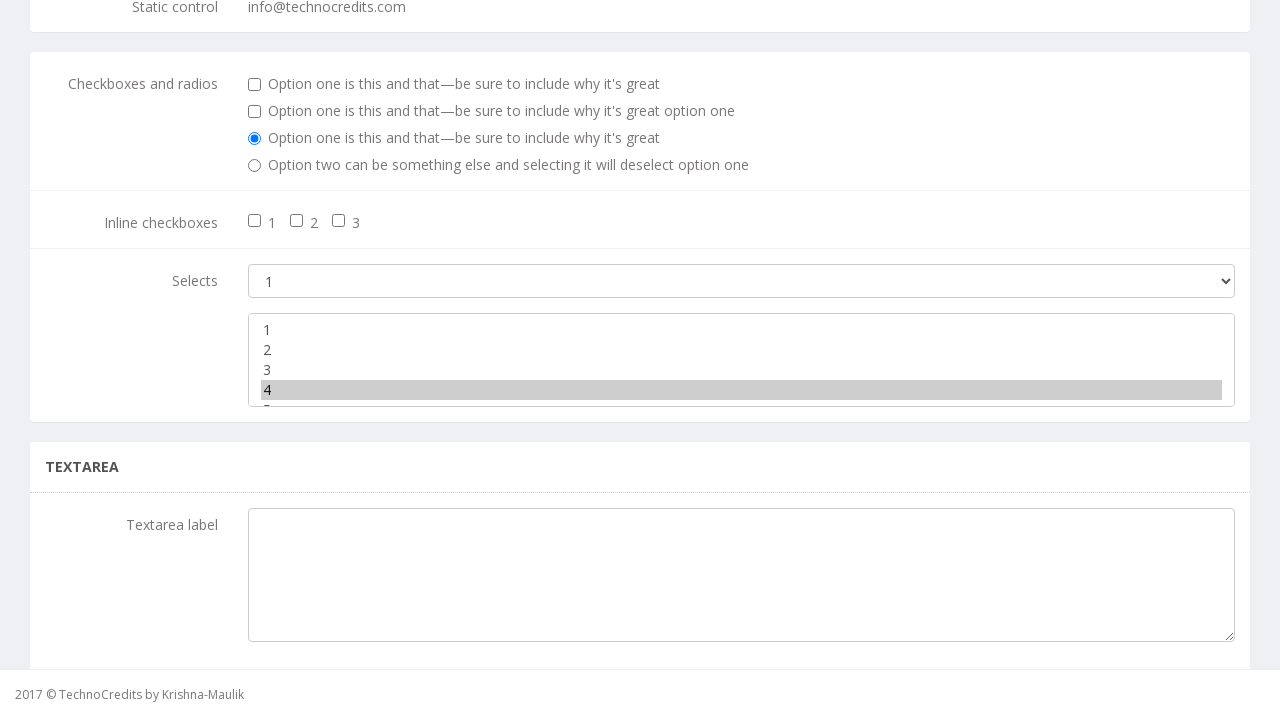

Deselected first selected option: 4
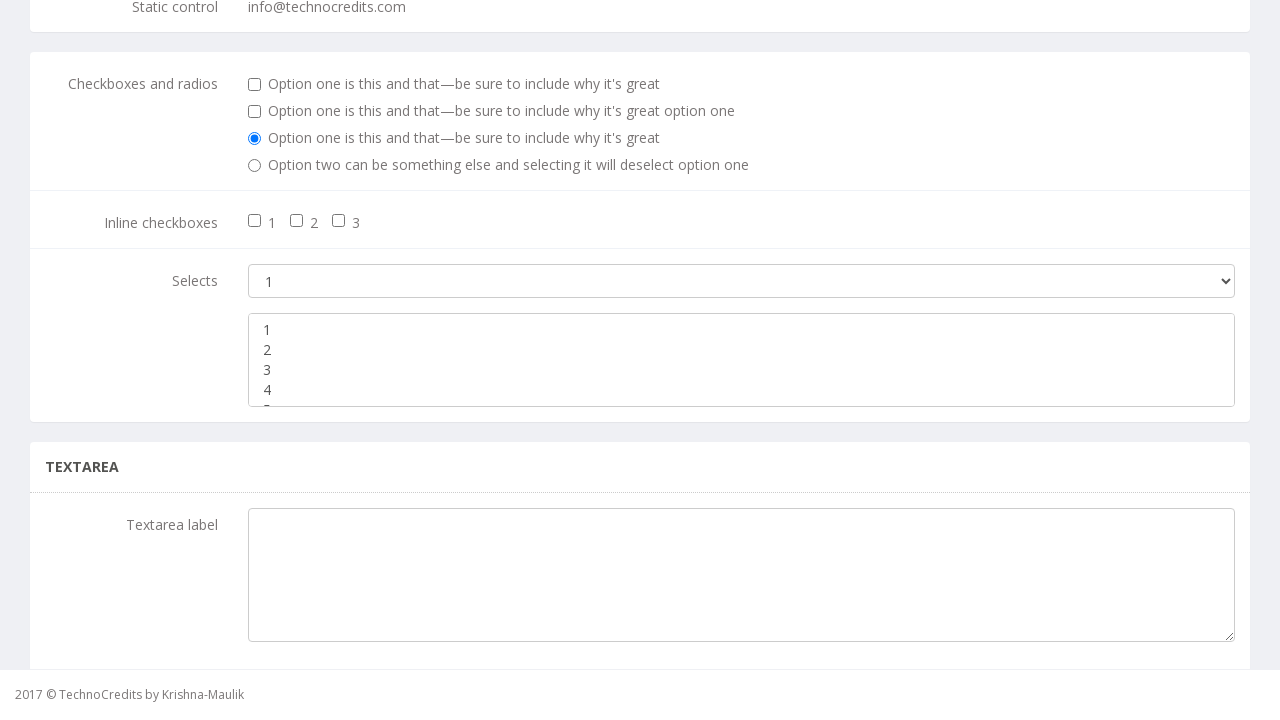

Toggled all dropdown selections (selected became deselected and vice versa)
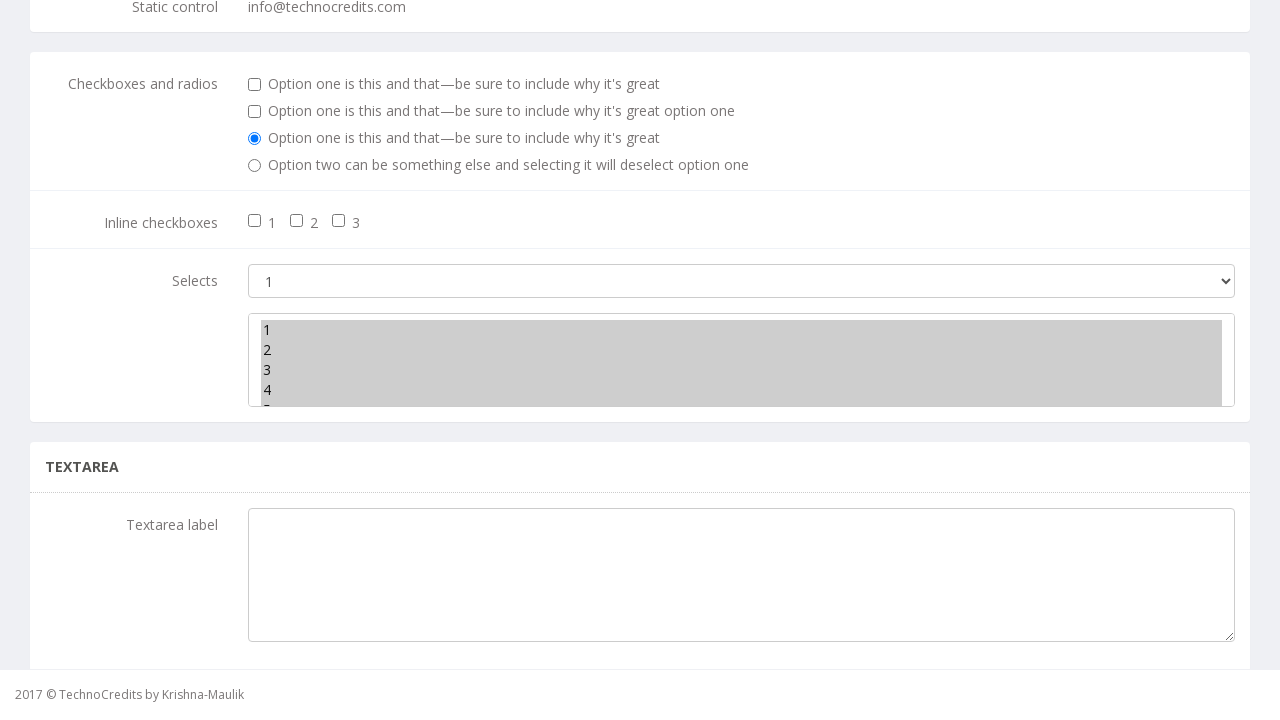

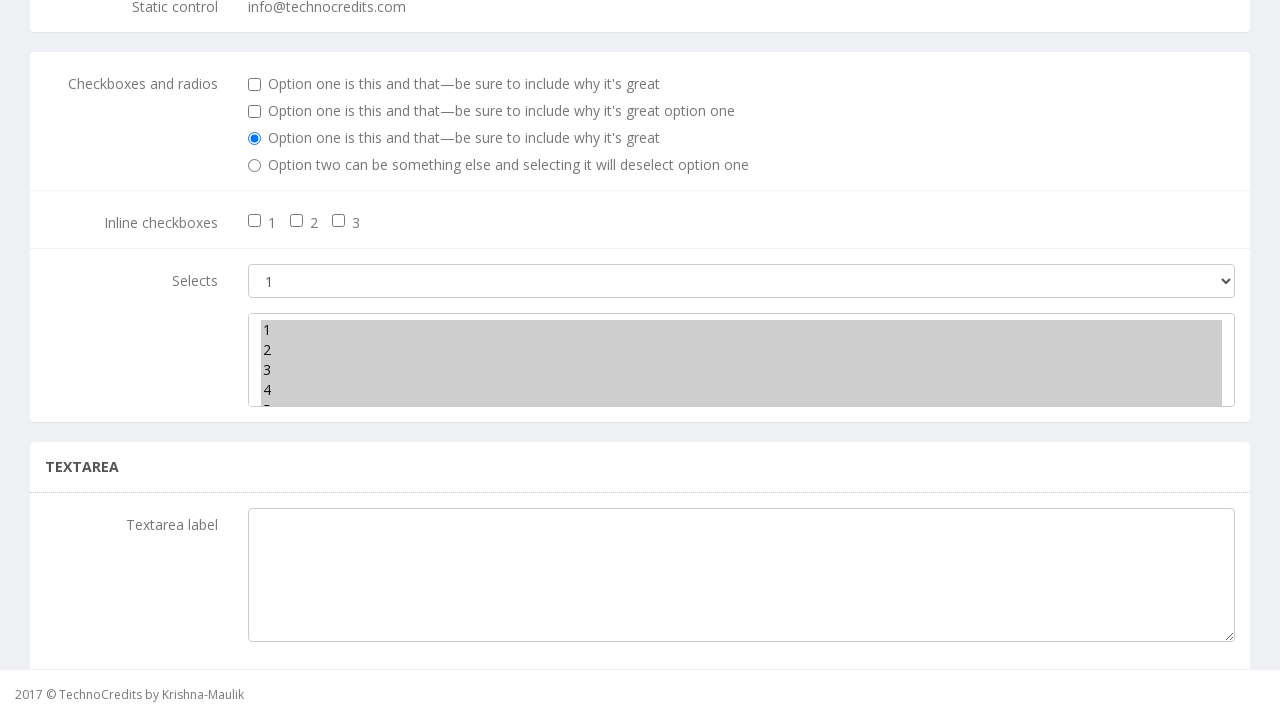